Navigates through various video sections of the Manchester United website including first team, women's team, reserves, academy, and club videos

Starting URL: https://www.manutd.com/en/videos

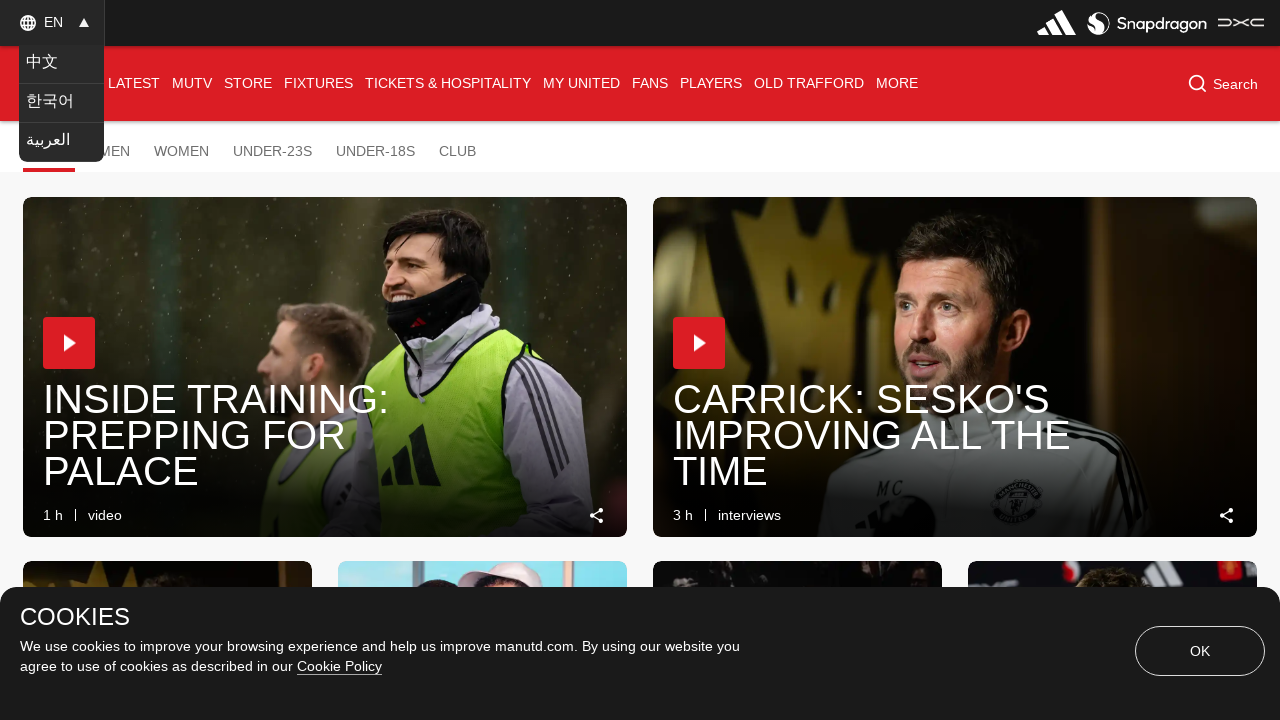

Waited for initial page DOM to be content loaded
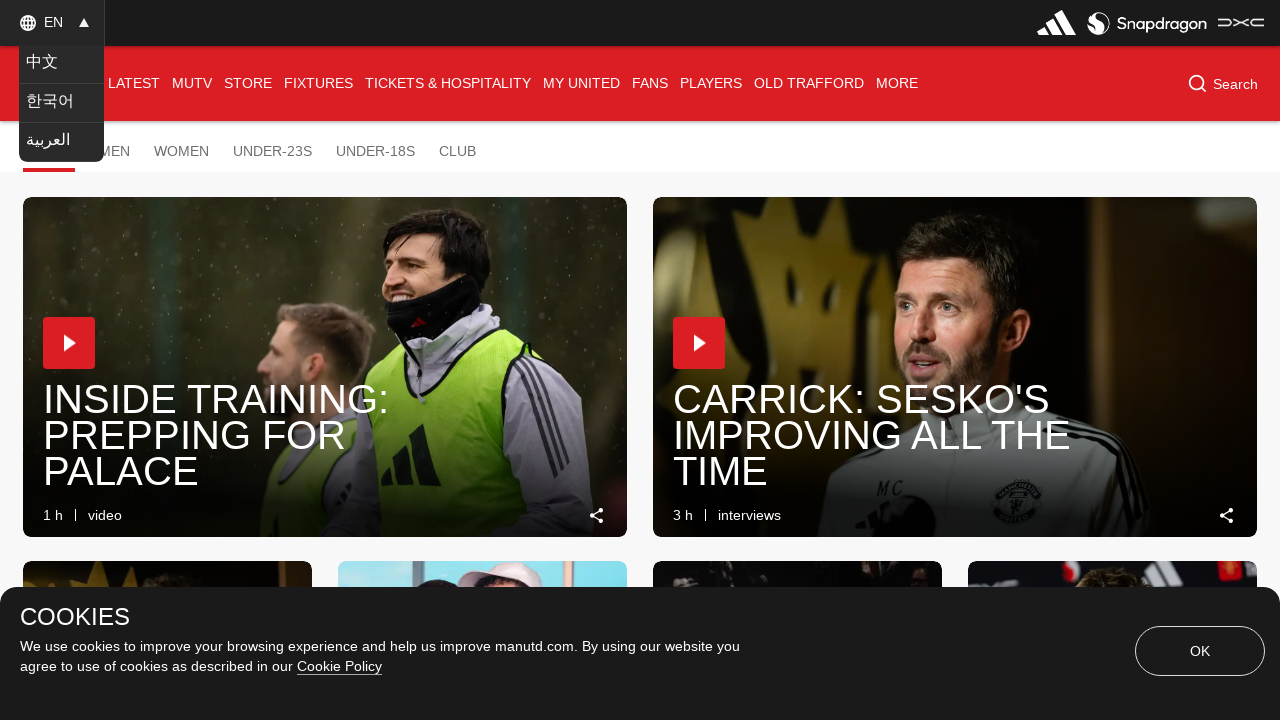

Navigated to Manchester United first team videos section
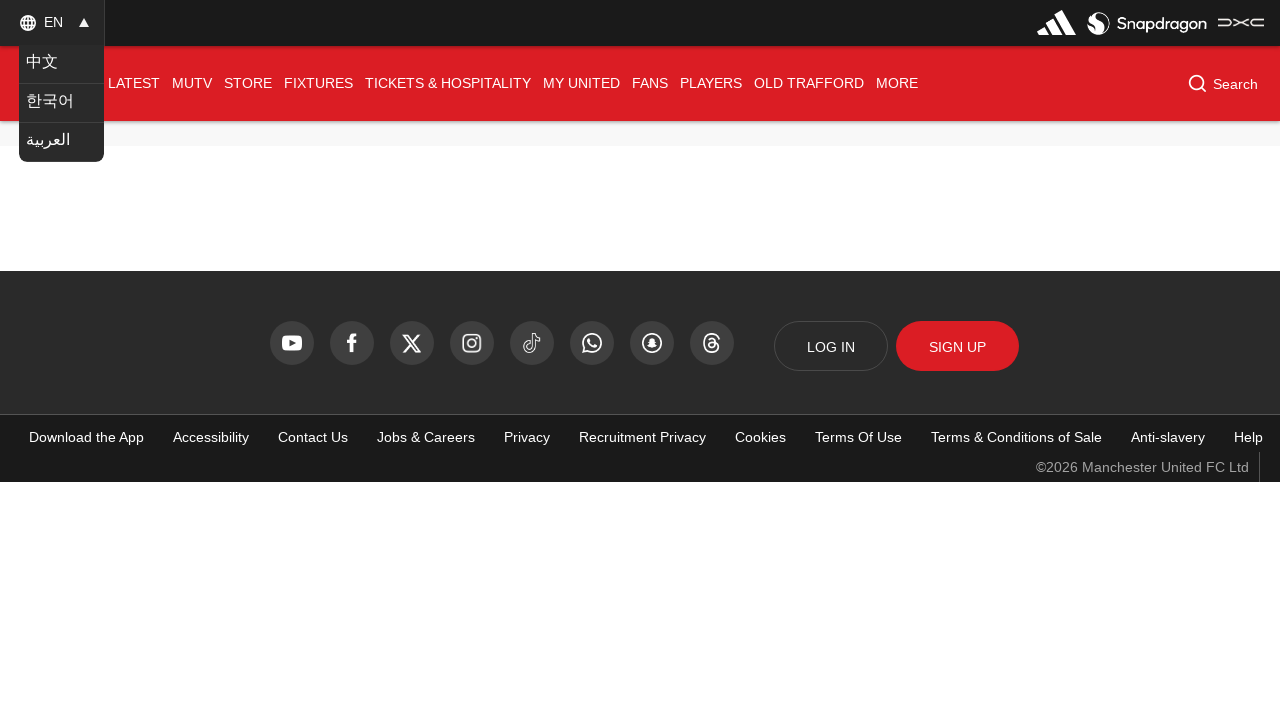

Waited for first team videos page to load
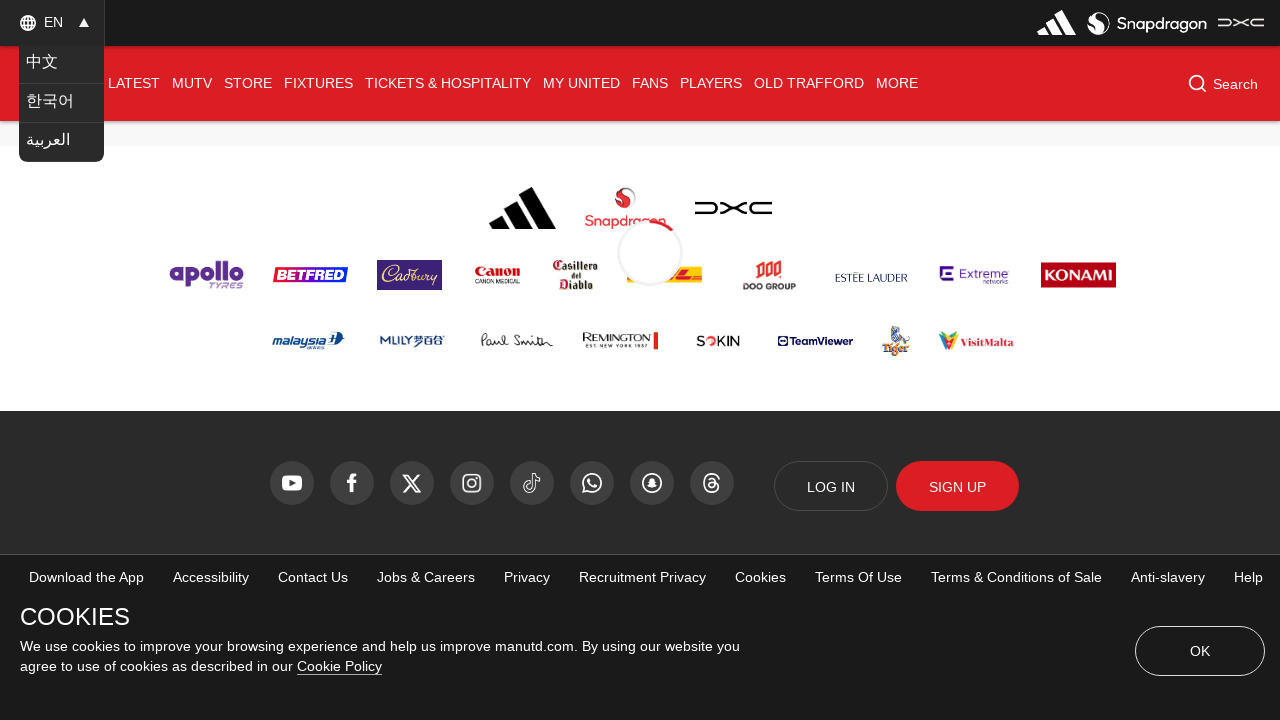

Navigated to Manchester United women's team videos section
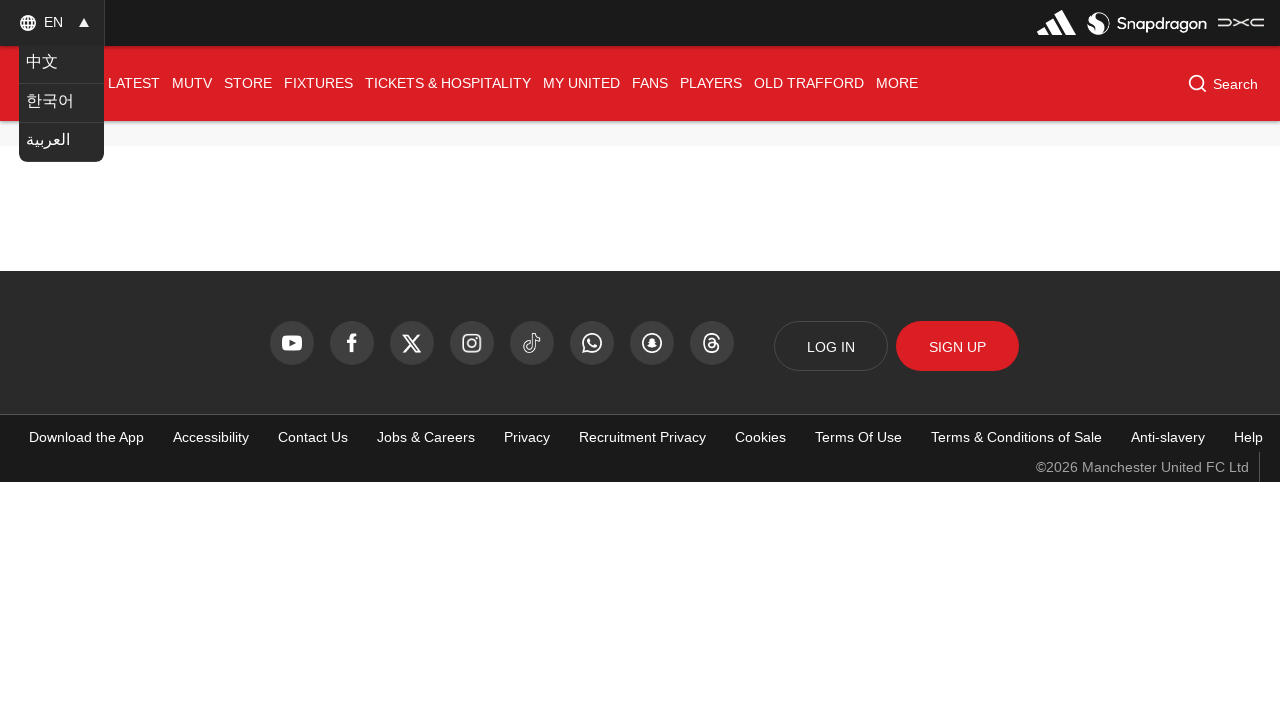

Waited for women's team videos page to load
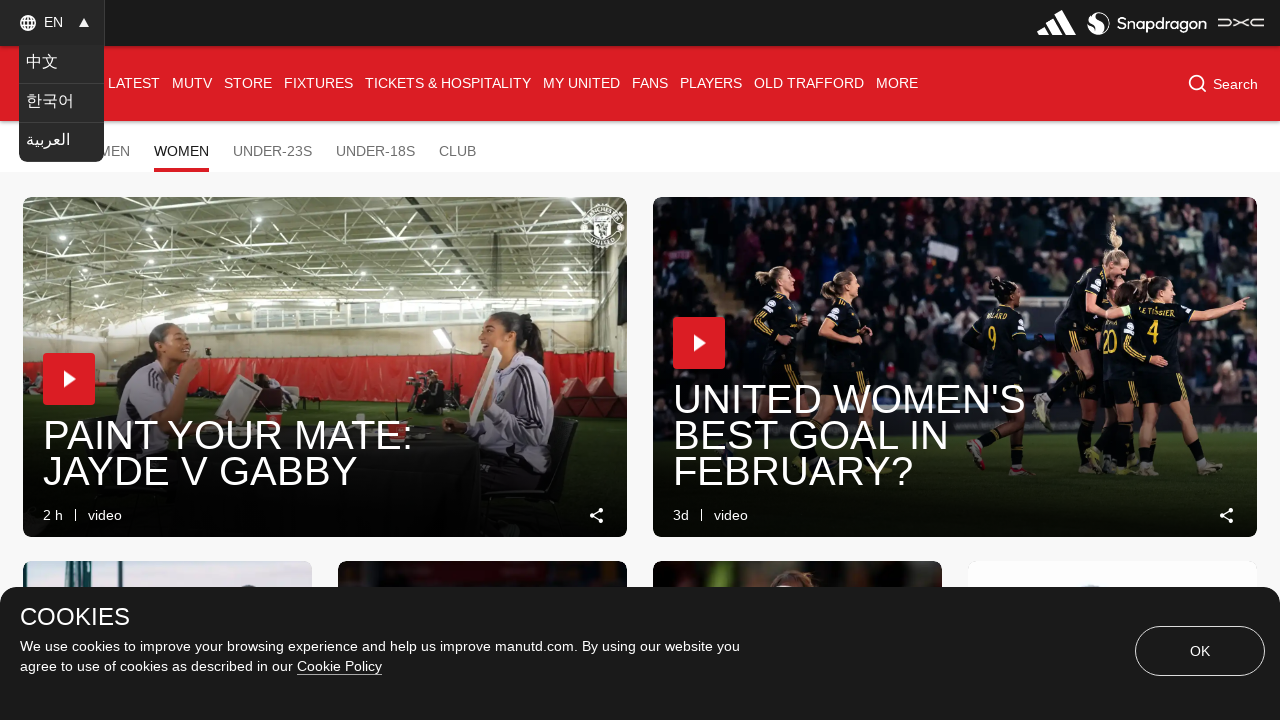

Navigated to Manchester United reserves videos section
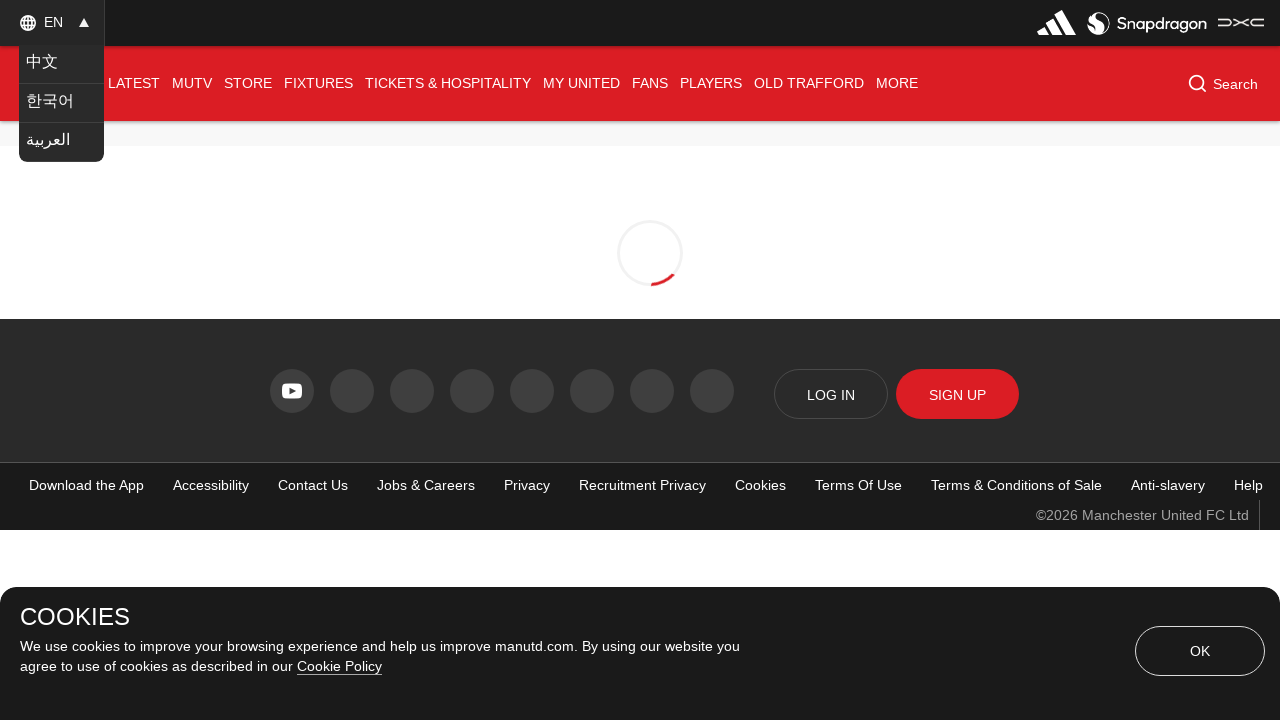

Waited for reserves videos page to load
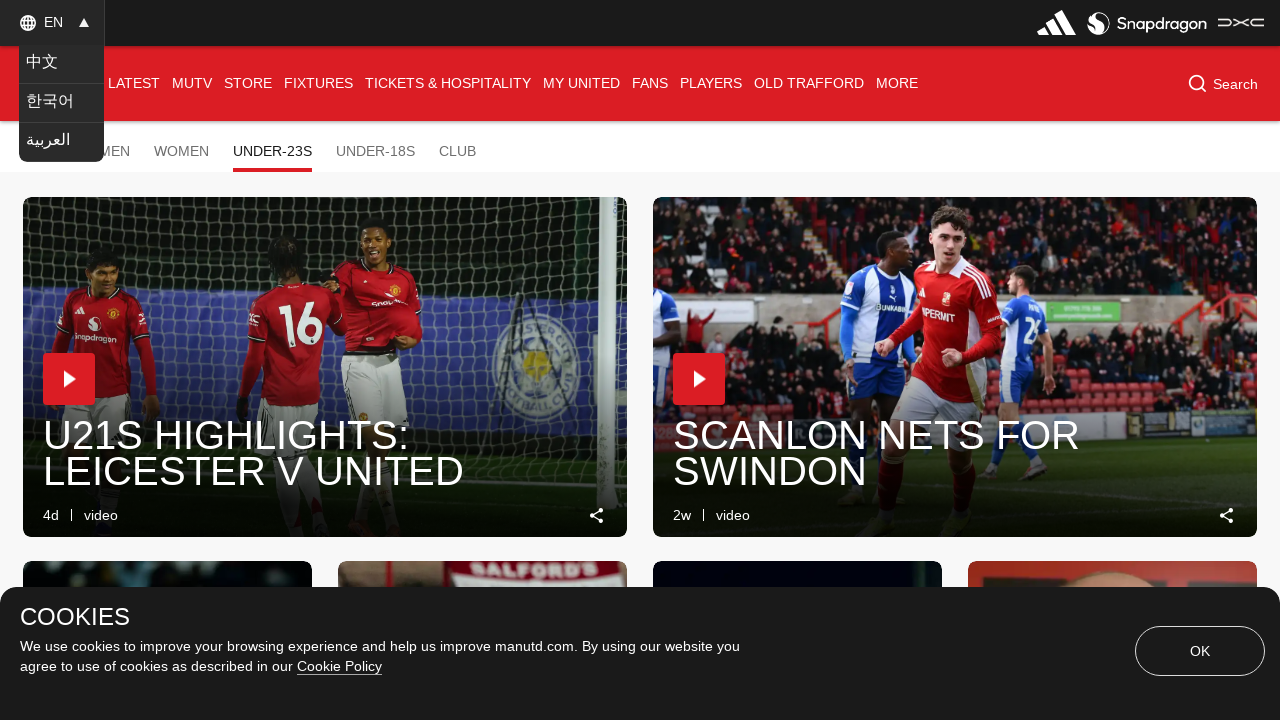

Navigated to Manchester United academy videos section
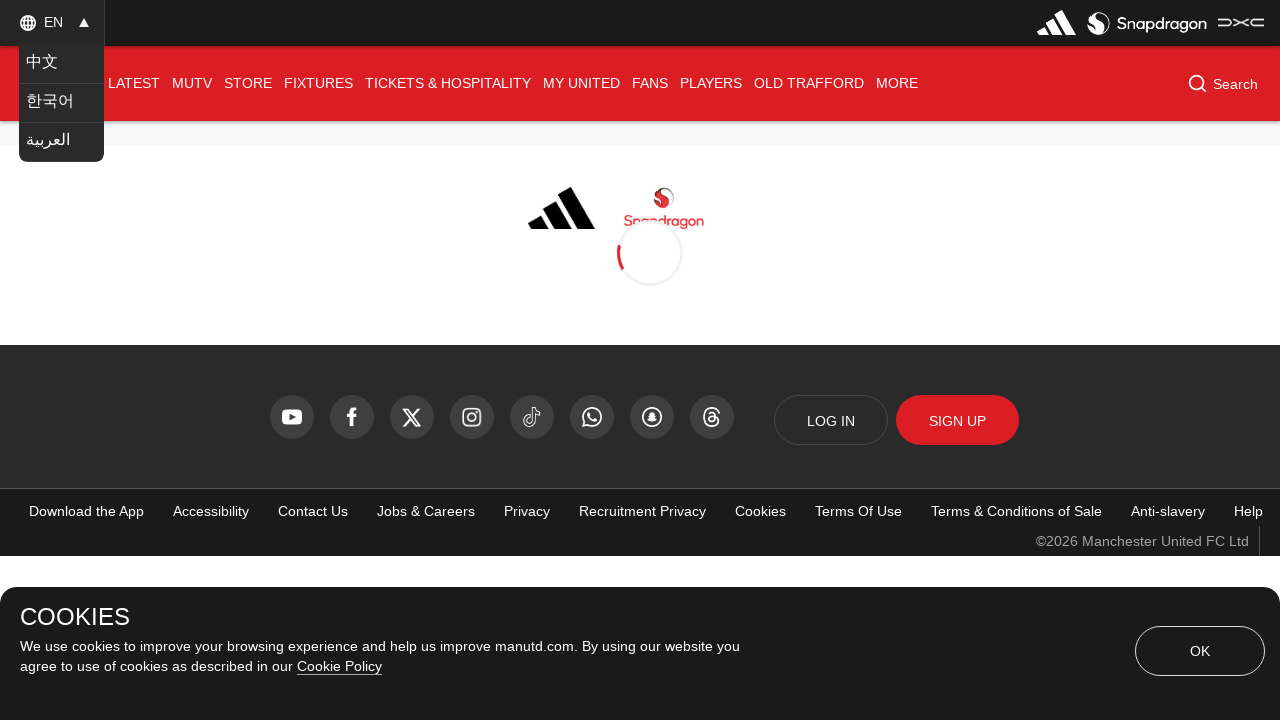

Waited for academy videos page to load
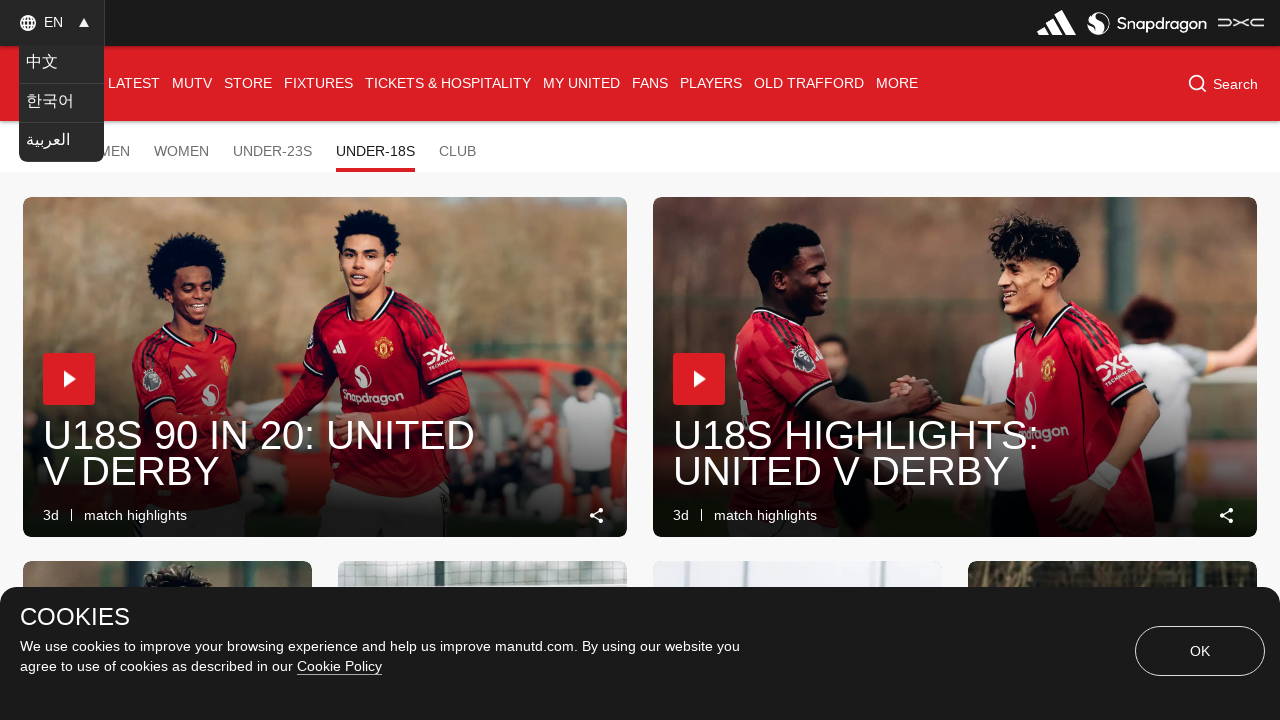

Navigated to Manchester United club videos section
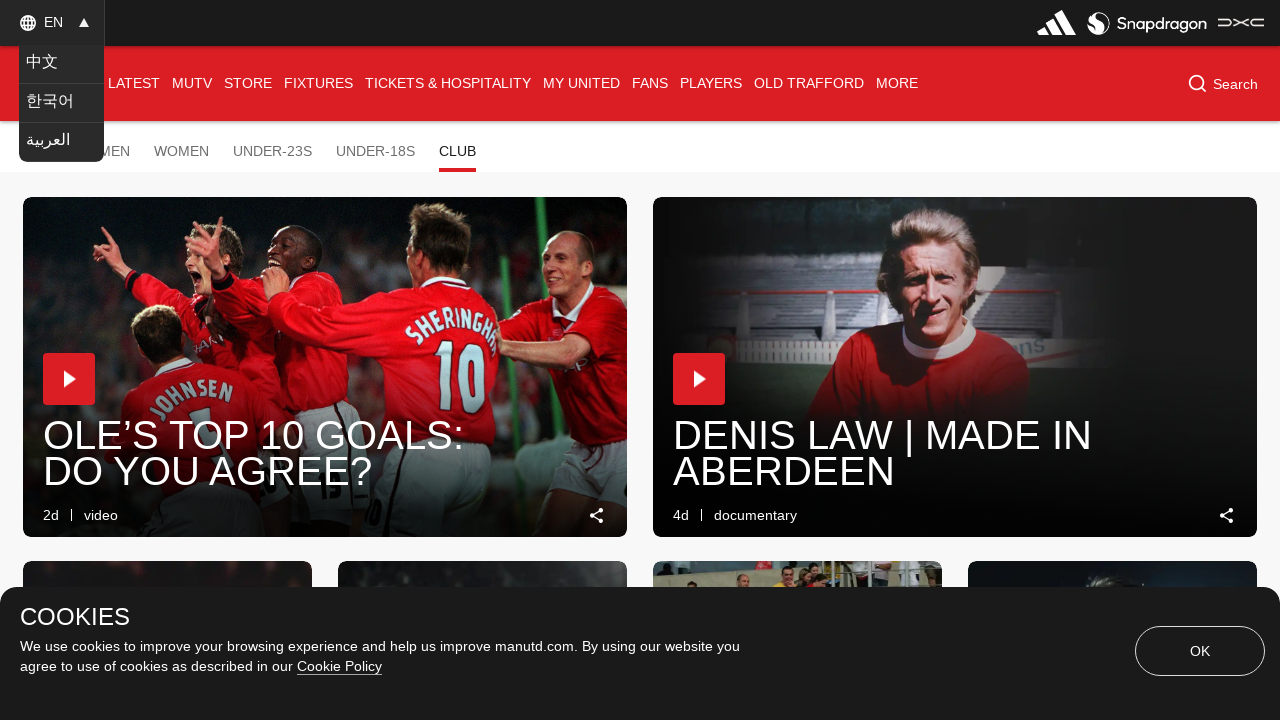

Waited for club videos page to load
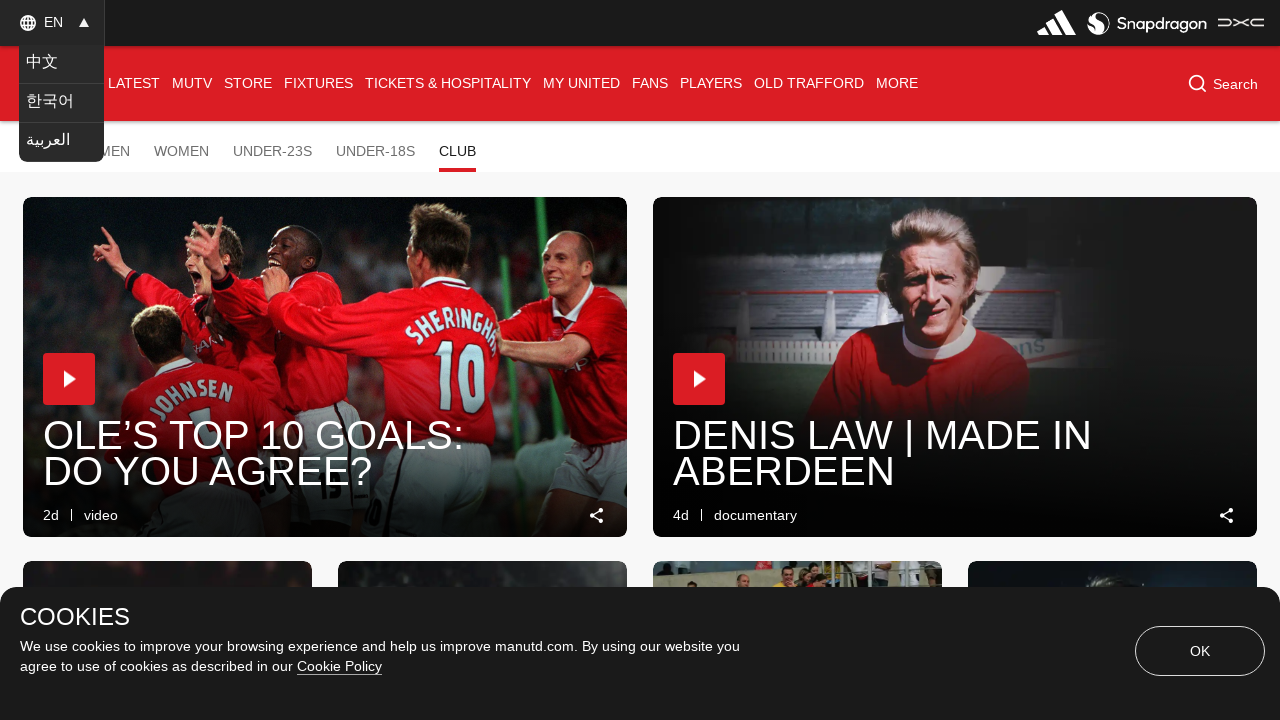

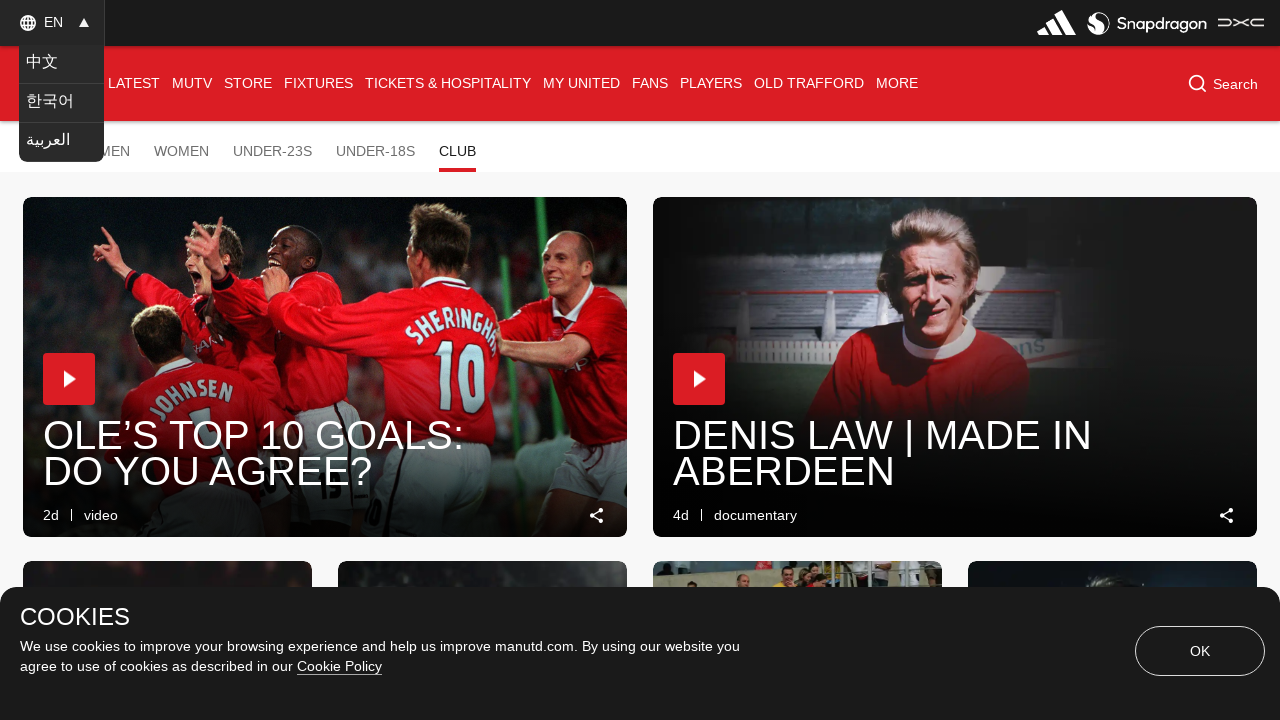